Tests interaction with a radio button inside an iframe on W3Schools' "Try It" editor page by switching to the result iframe and clicking the HTML radio option.

Starting URL: https://www.w3schools.com/tags/tryit.asp?filename=tryhtml5_input_type_radio

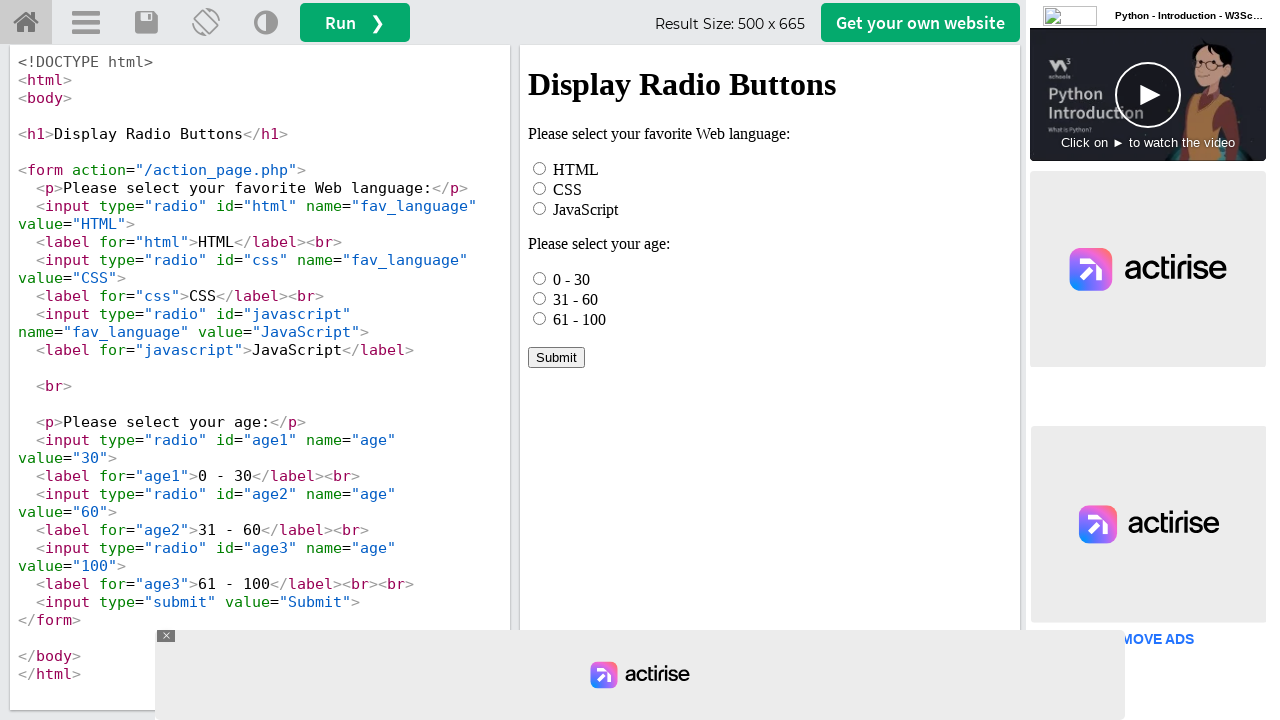

Located the result iframe with ID 'iframeResult'
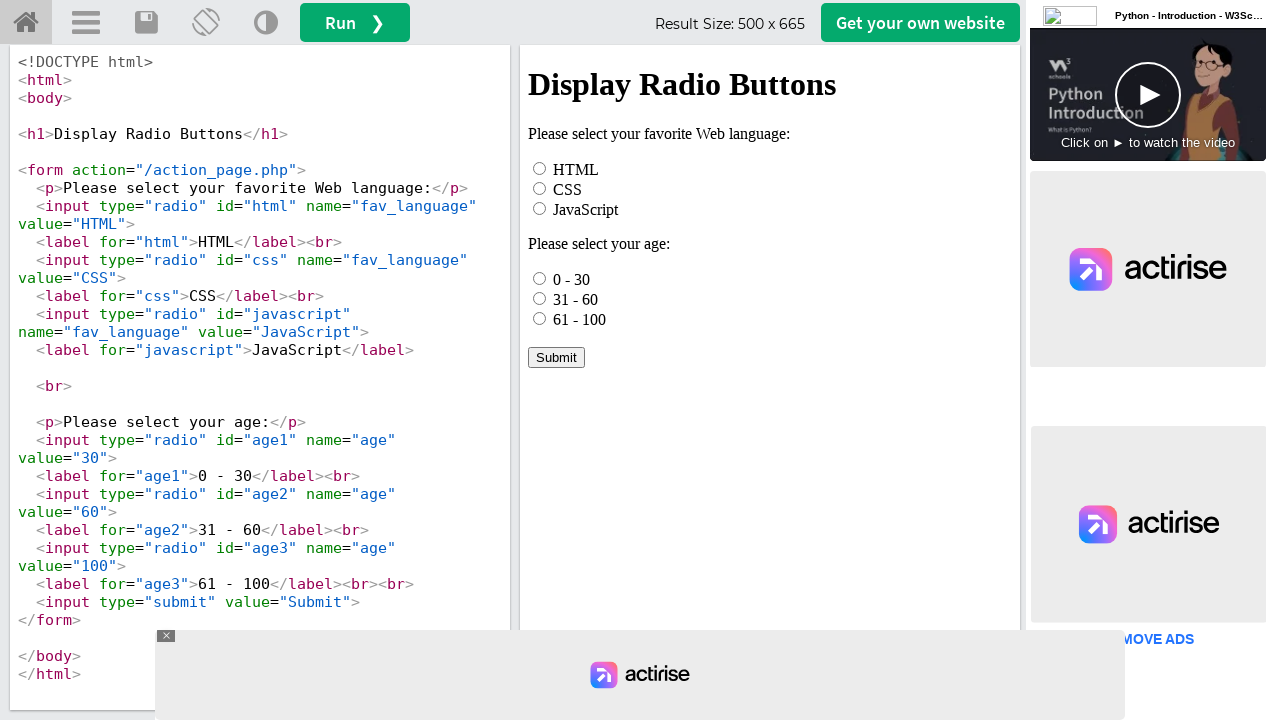

Clicked the HTML radio button inside the iframe at (540, 168) on #iframeResult >> internal:control=enter-frame >> xpath=//*[@id="html"]
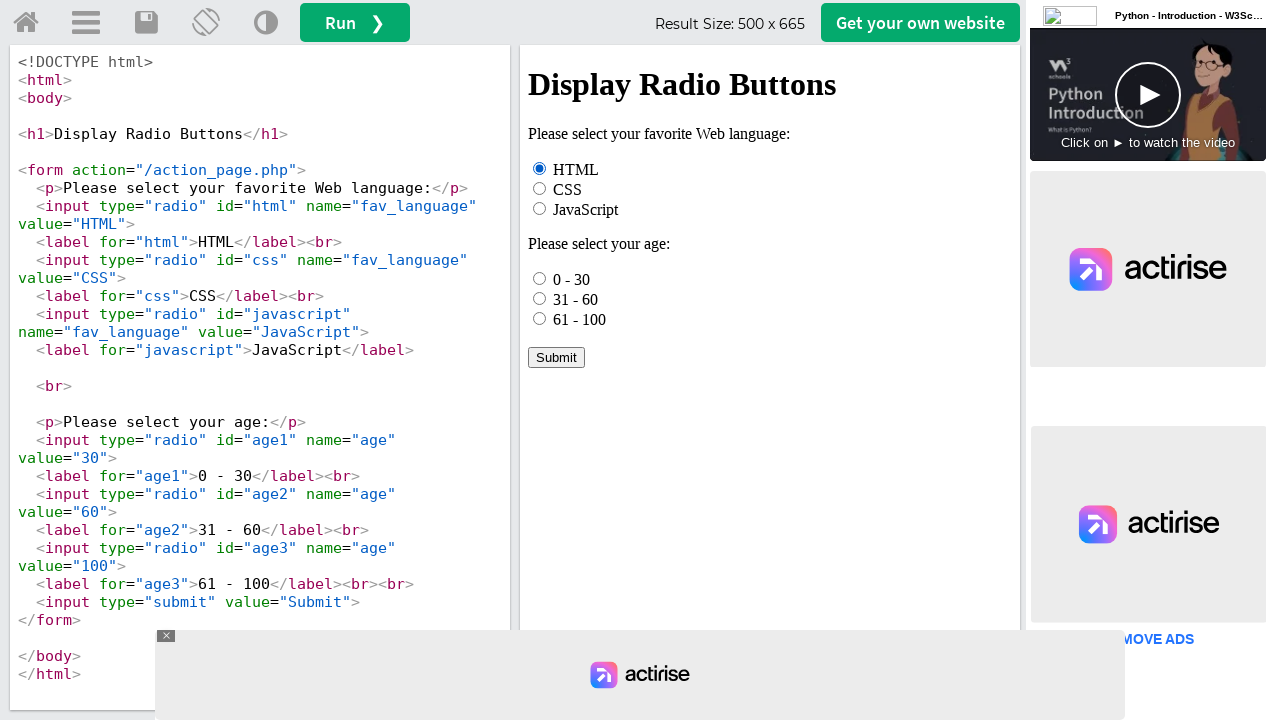

Waited 2 seconds to observe the result
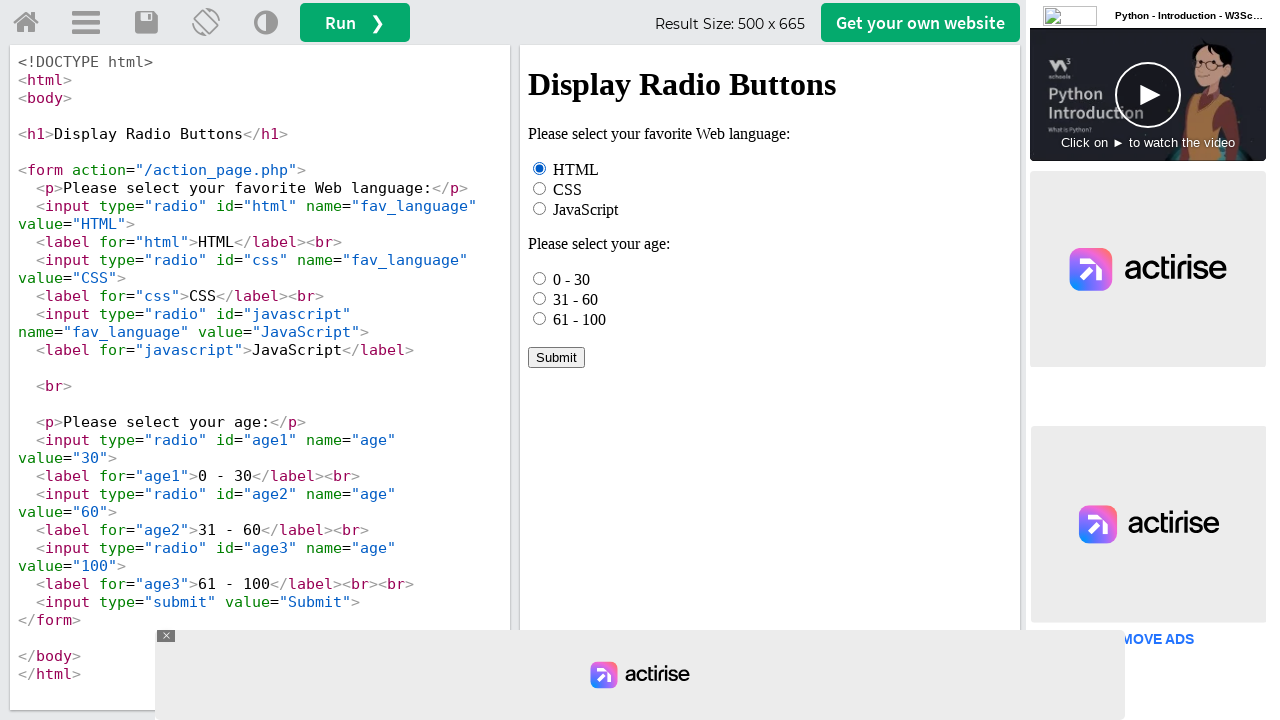

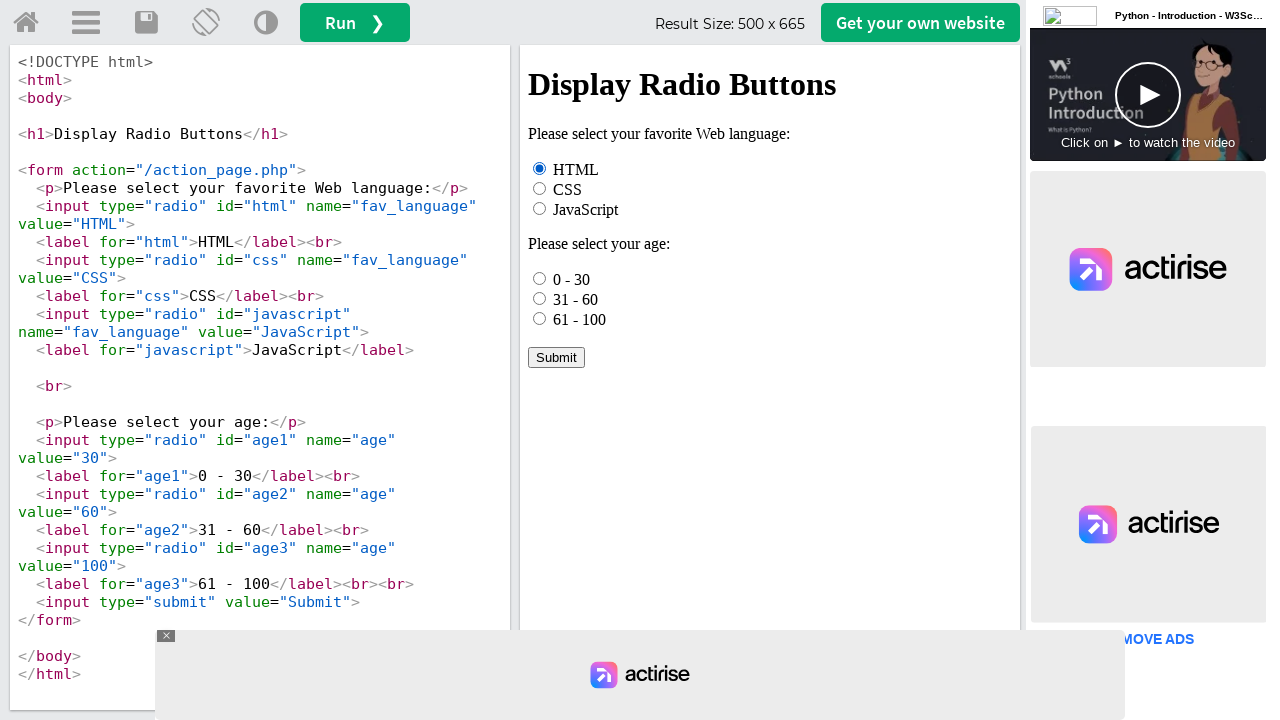